Interacts with a dropdown menu to retrieve all available options

Starting URL: https://rahulshettyacademy.com/AutomationPractice/

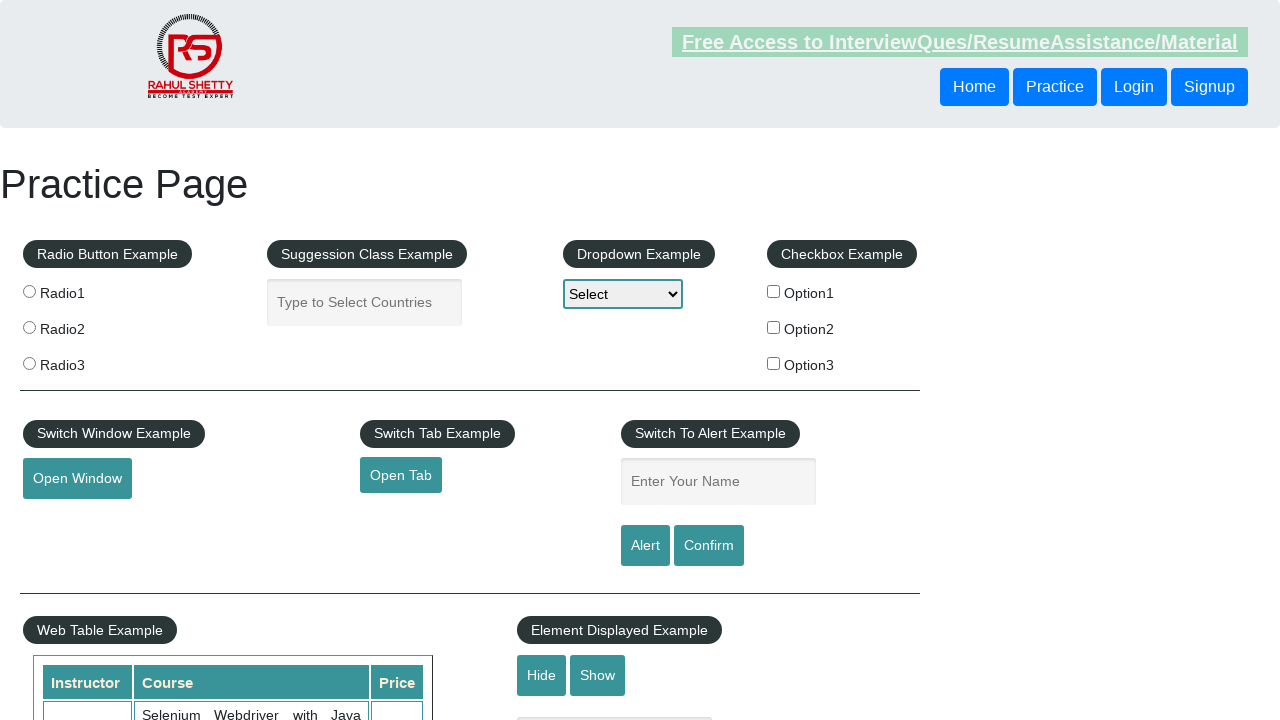

Located dropdown menu with id 'dropdown-class-example'
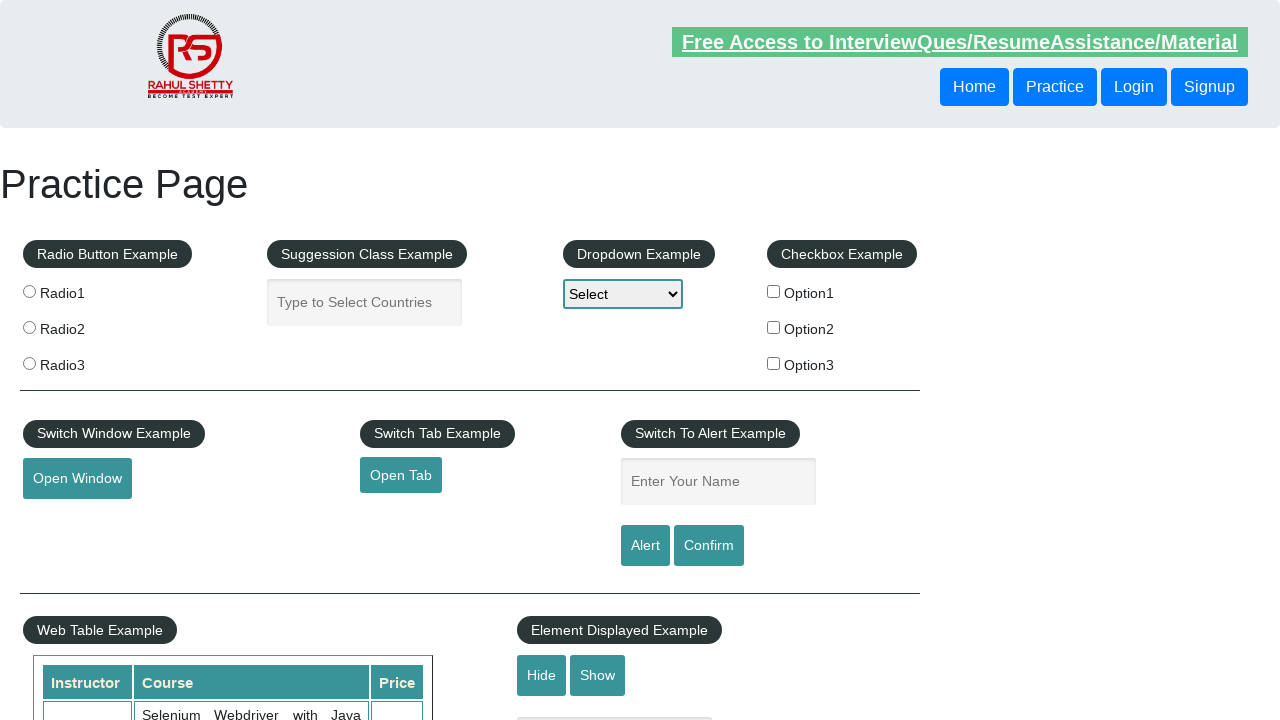

Retrieved all option elements from the dropdown
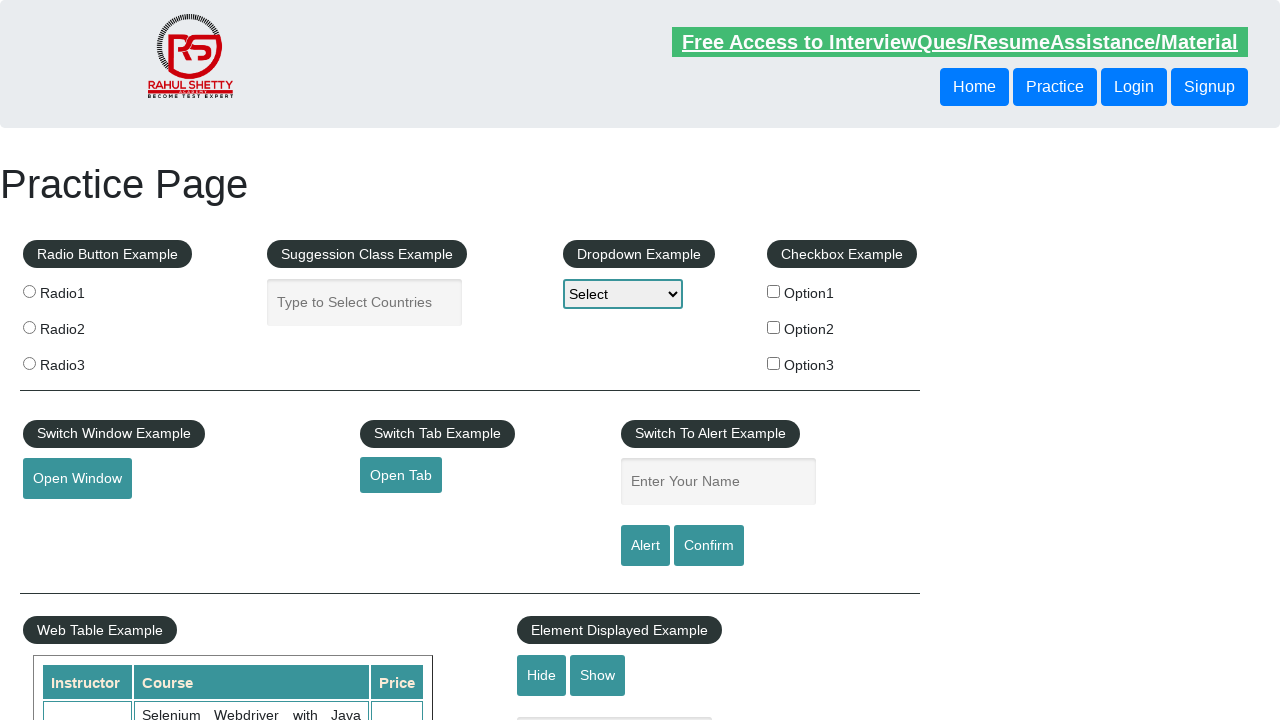

Printed option value: Select
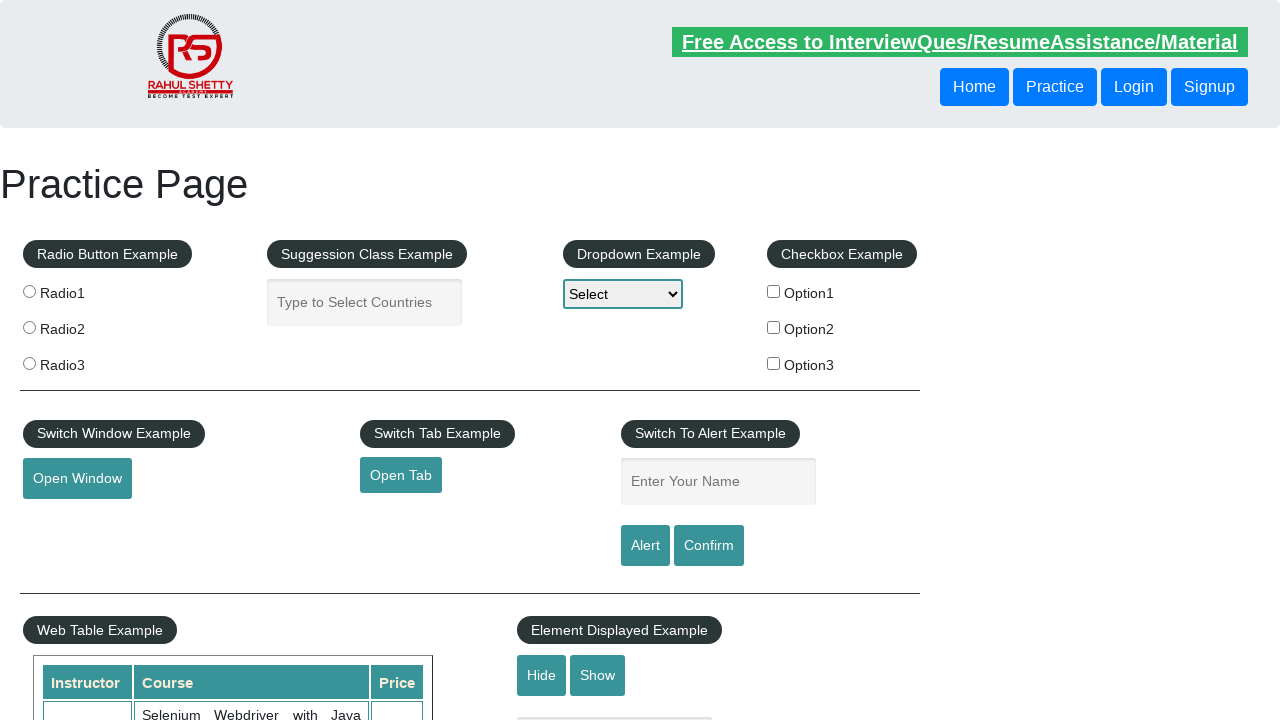

Printed option value: Option1
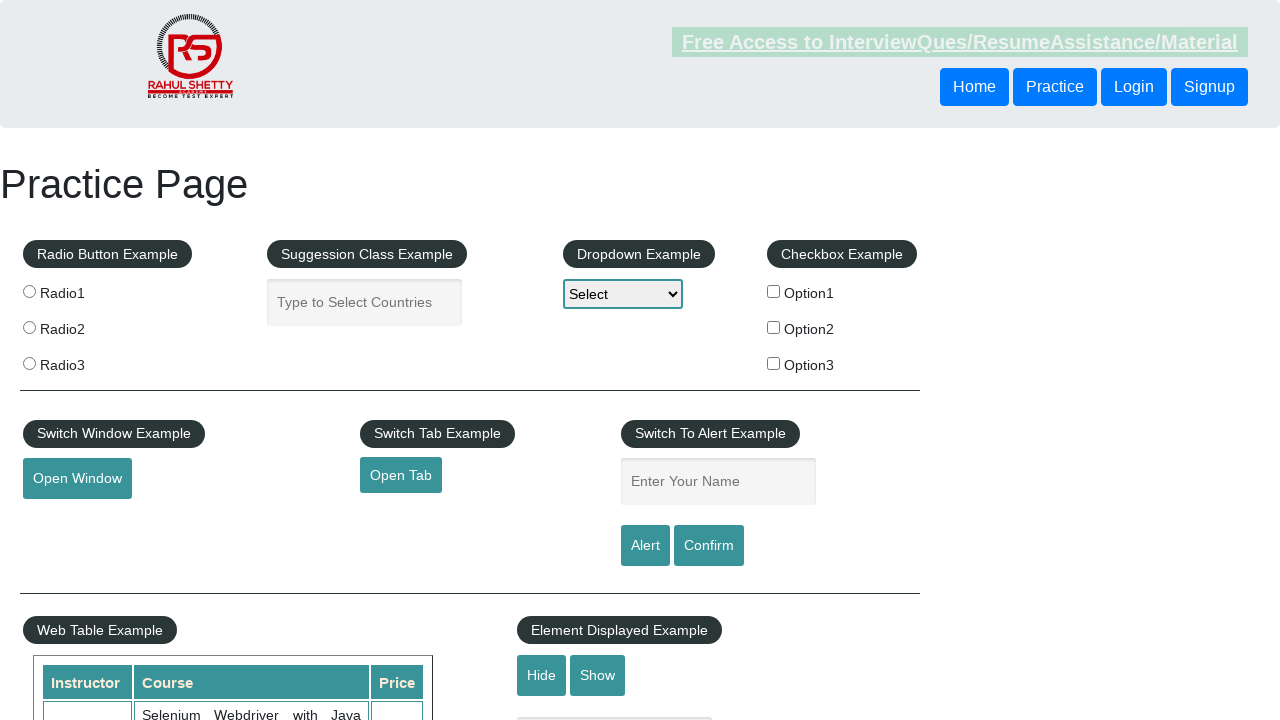

Printed option value: Option2
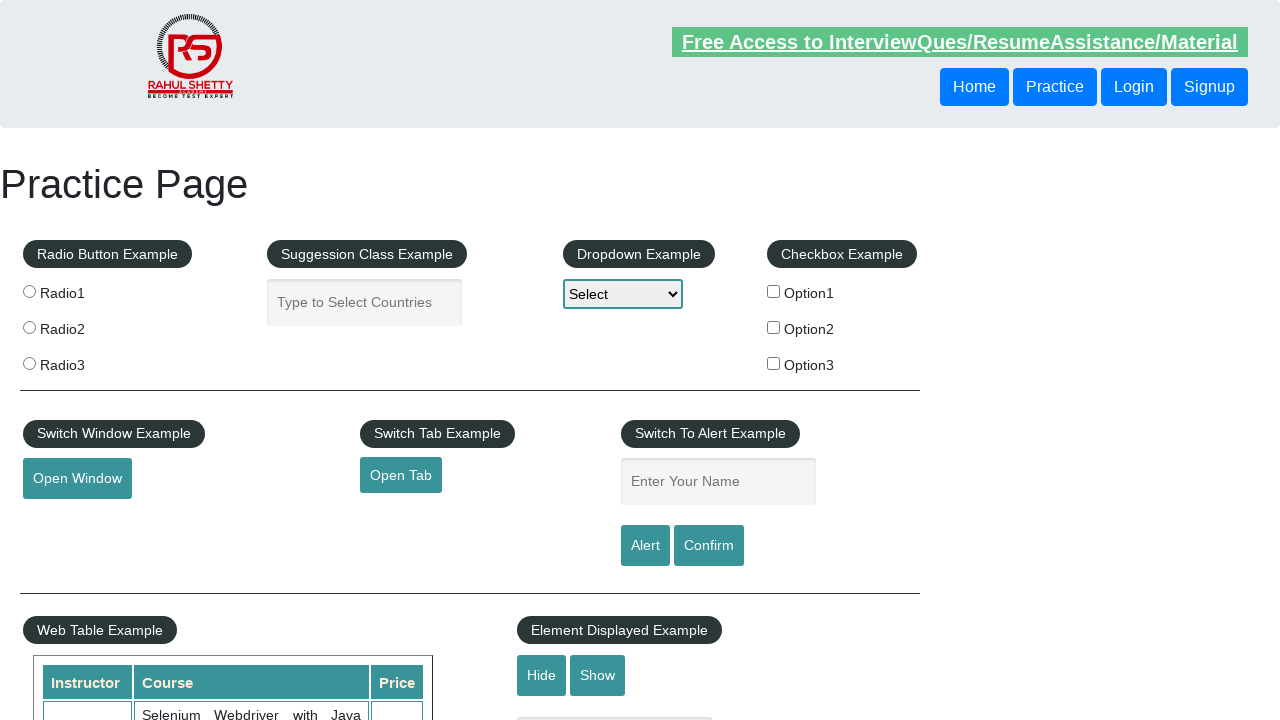

Printed option value: Option3
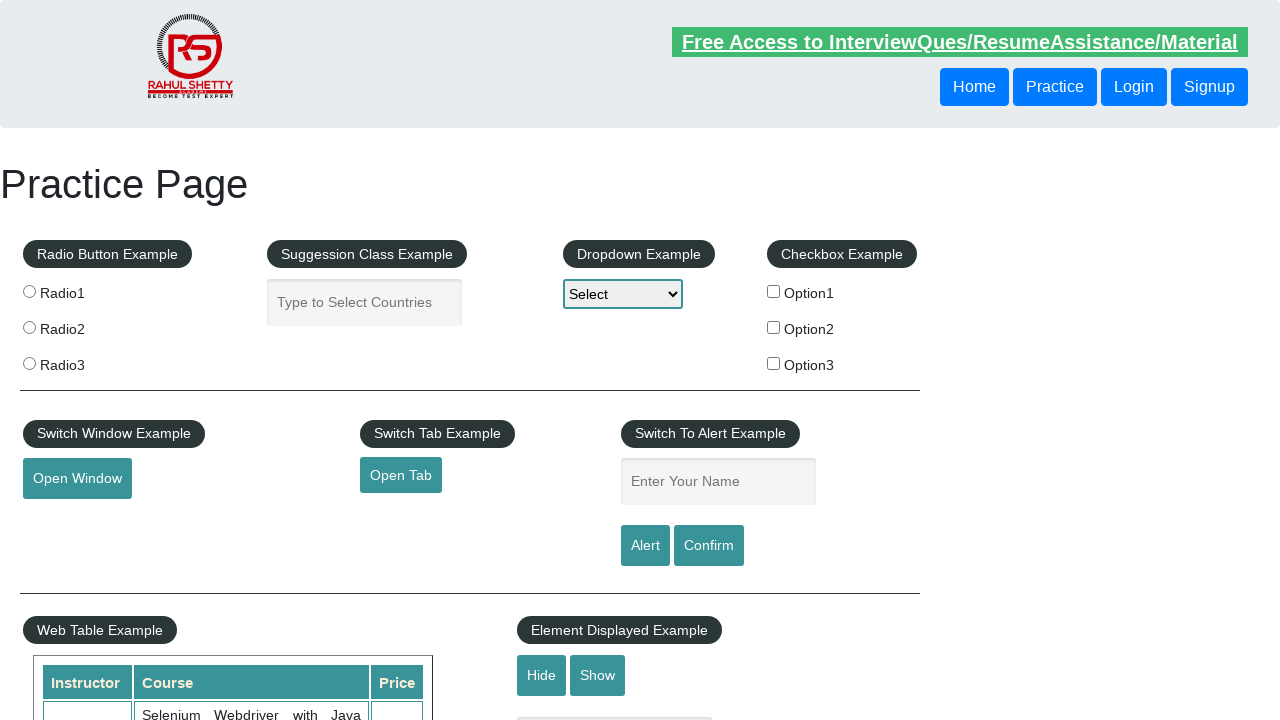

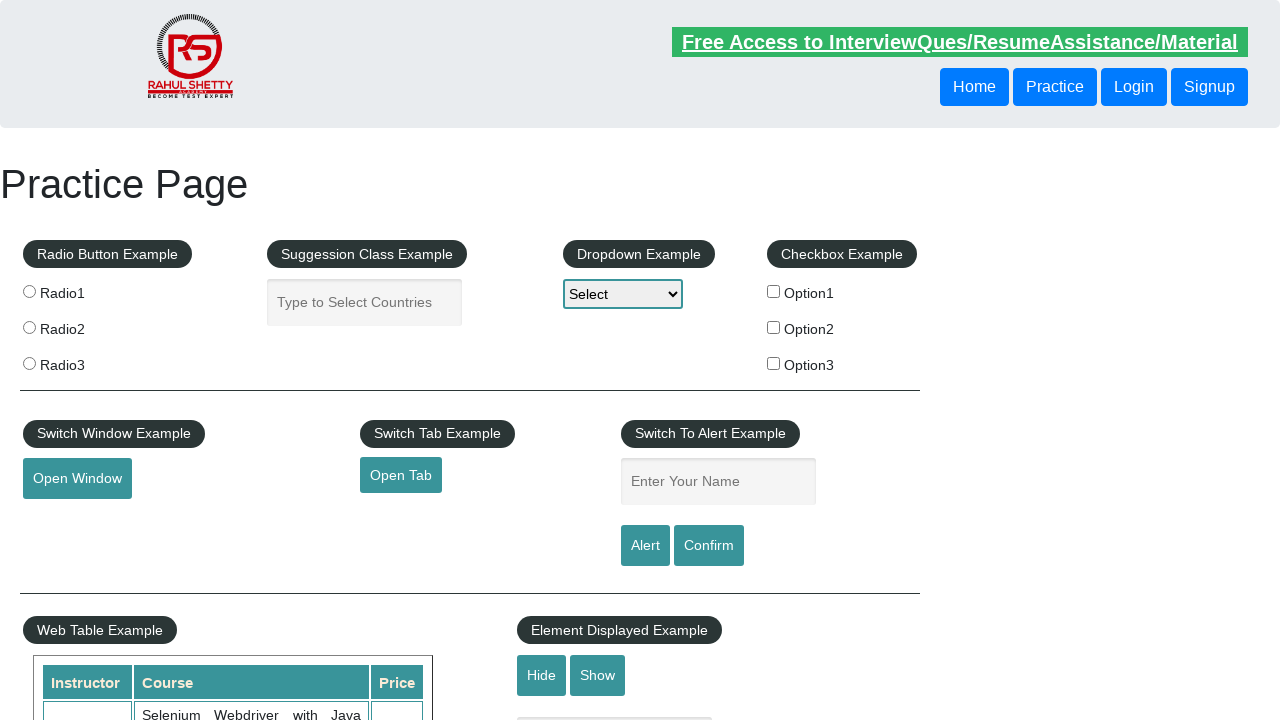